Tests accepting a JavaScript confirm dialog and verifies the OK result message

Starting URL: https://the-internet.herokuapp.com/javascript_alerts

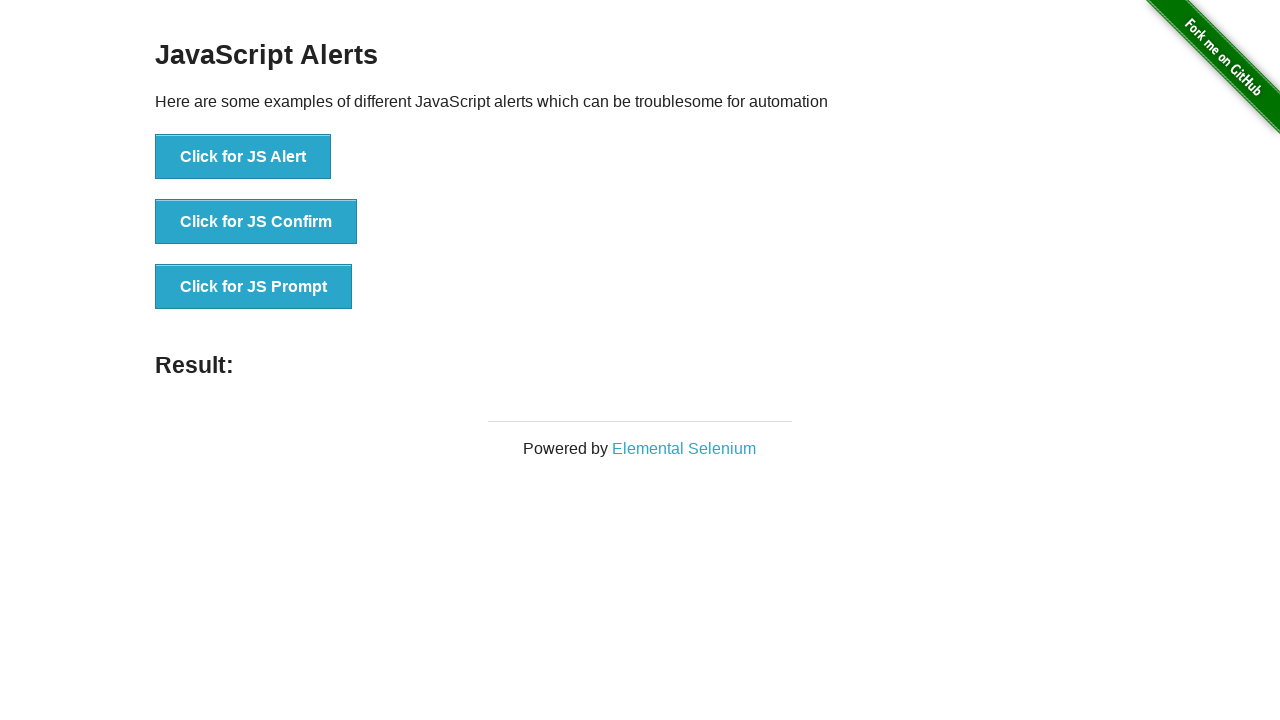

Set up dialog handler to accept JavaScript confirm dialog
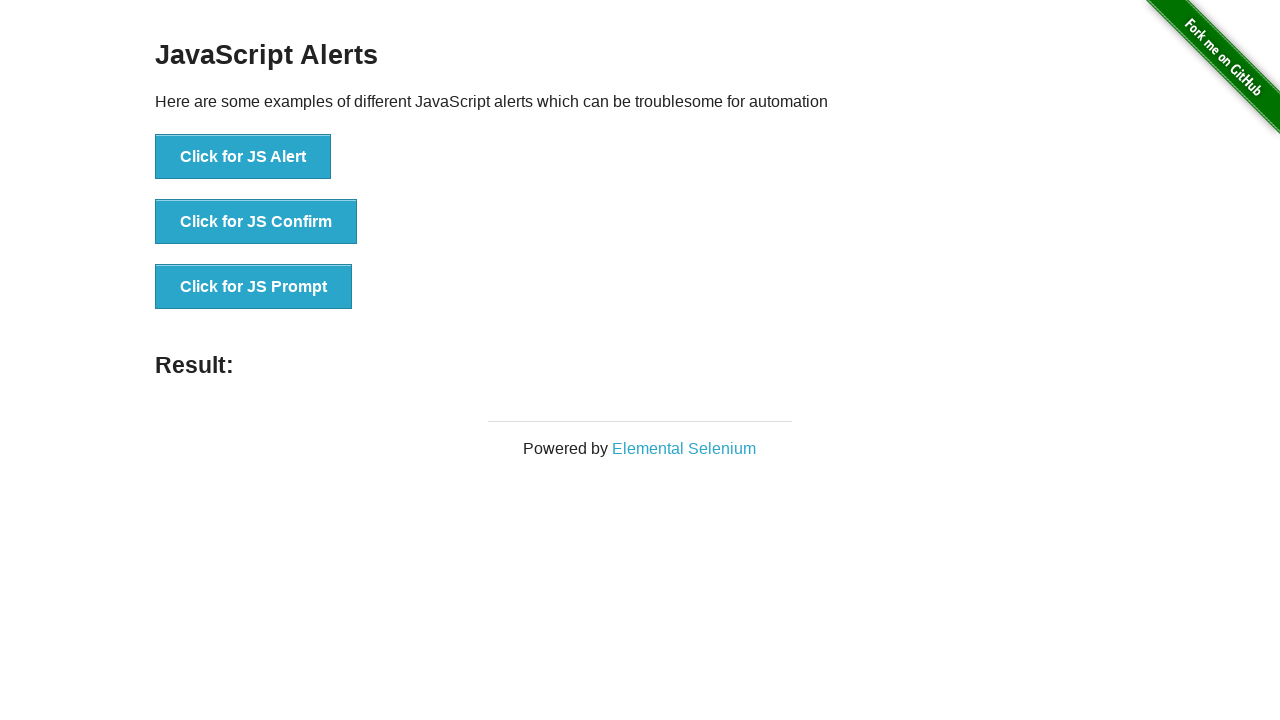

Clicked the JS Confirm button to trigger dialog at (256, 222) on xpath=//*[text()='Click for JS Confirm']
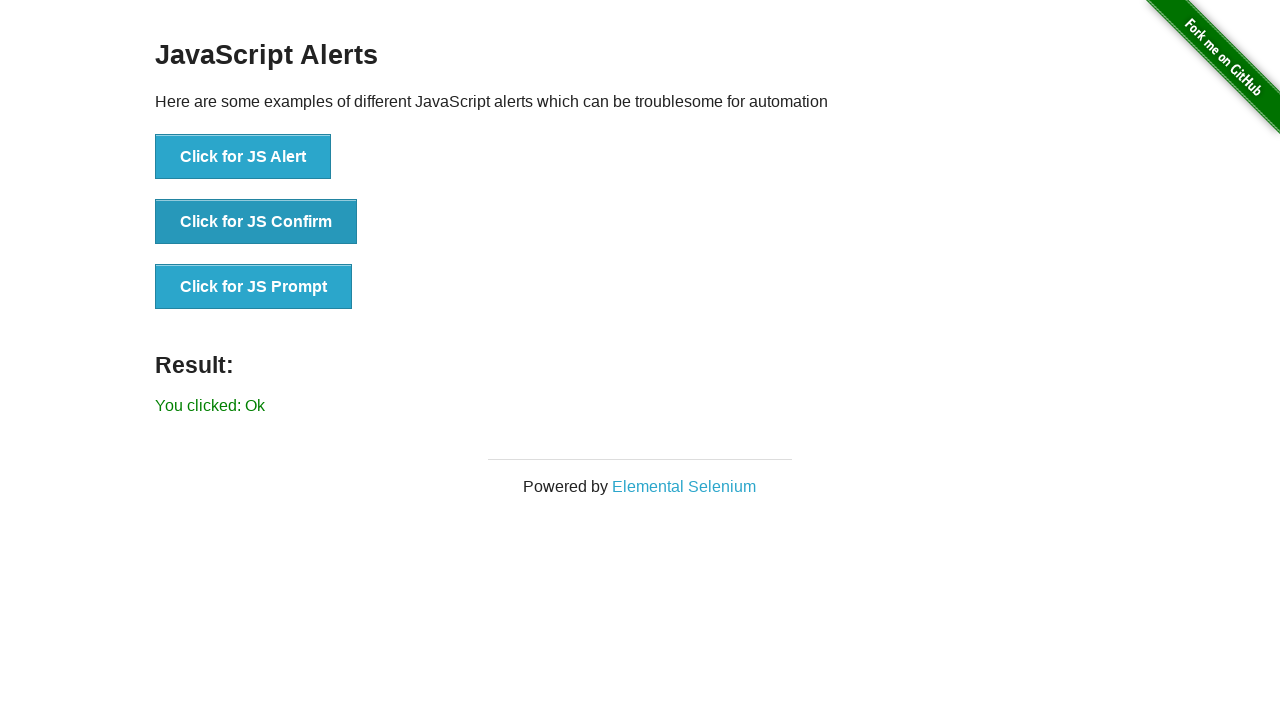

Result message appeared after accepting confirm dialog
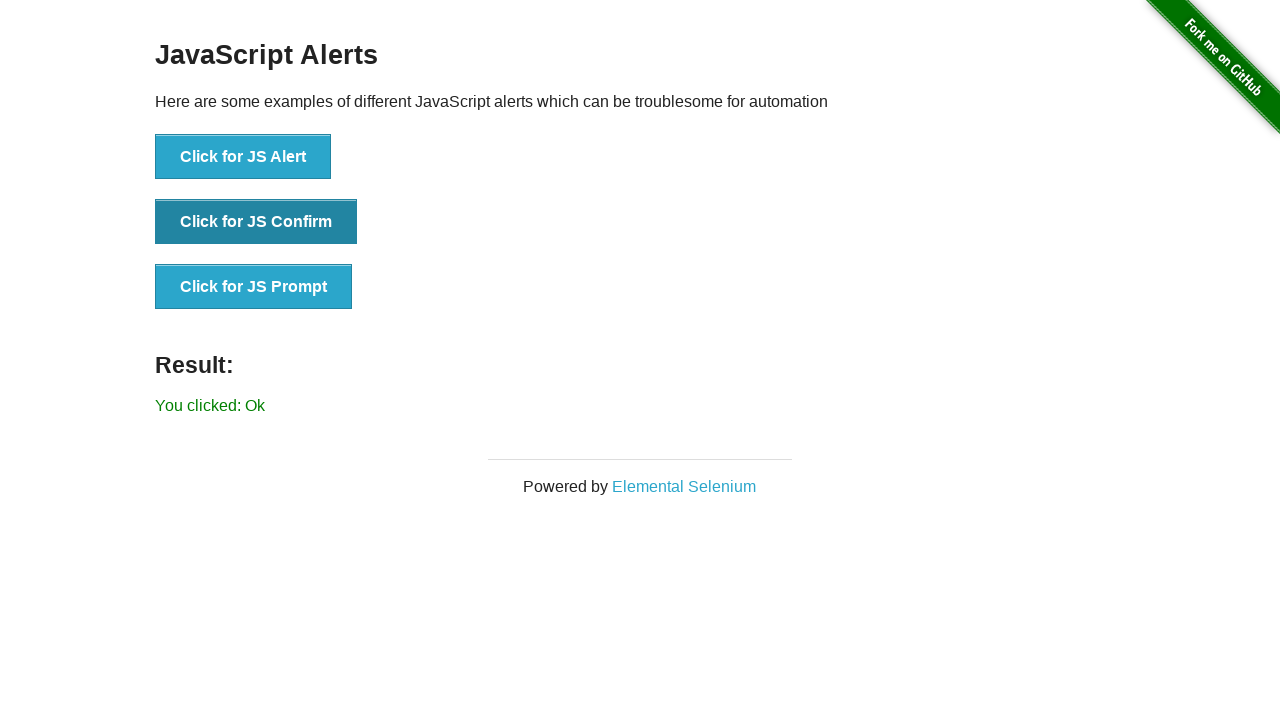

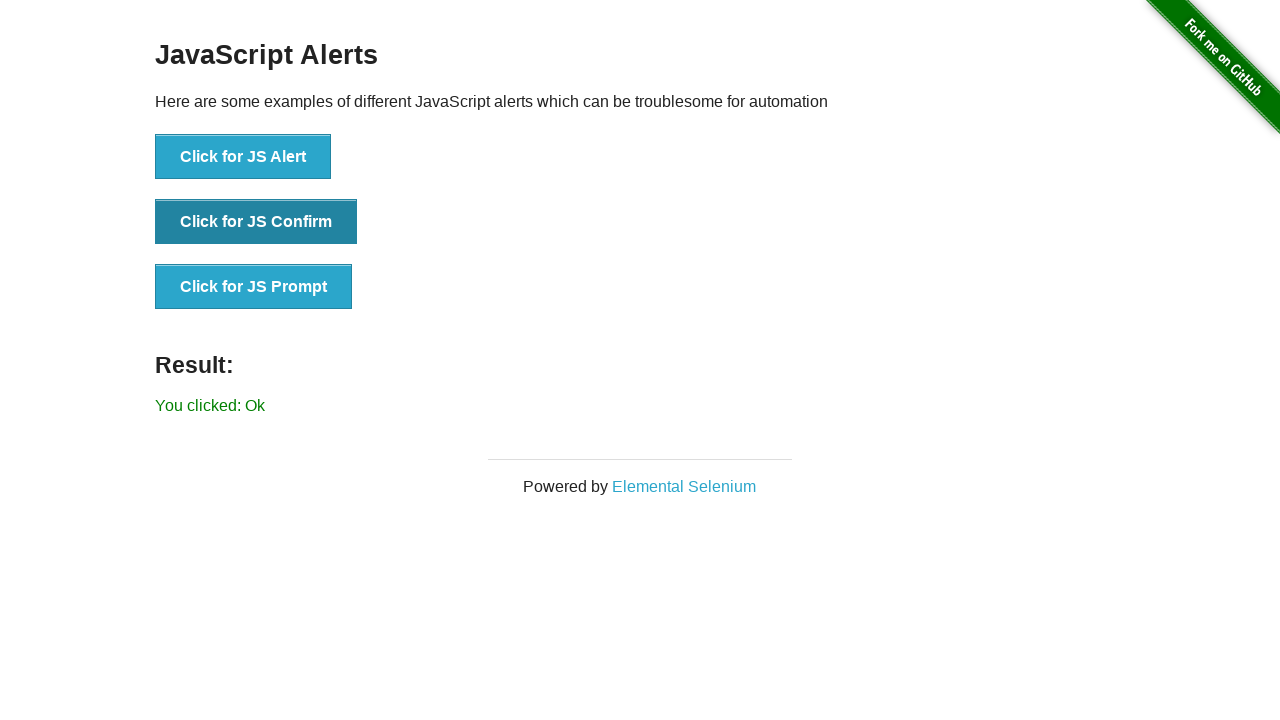